Tests browser navigation methods by navigating to Flipkart, then using back, forward, and refresh navigation controls

Starting URL: https://www.flipkart.com/

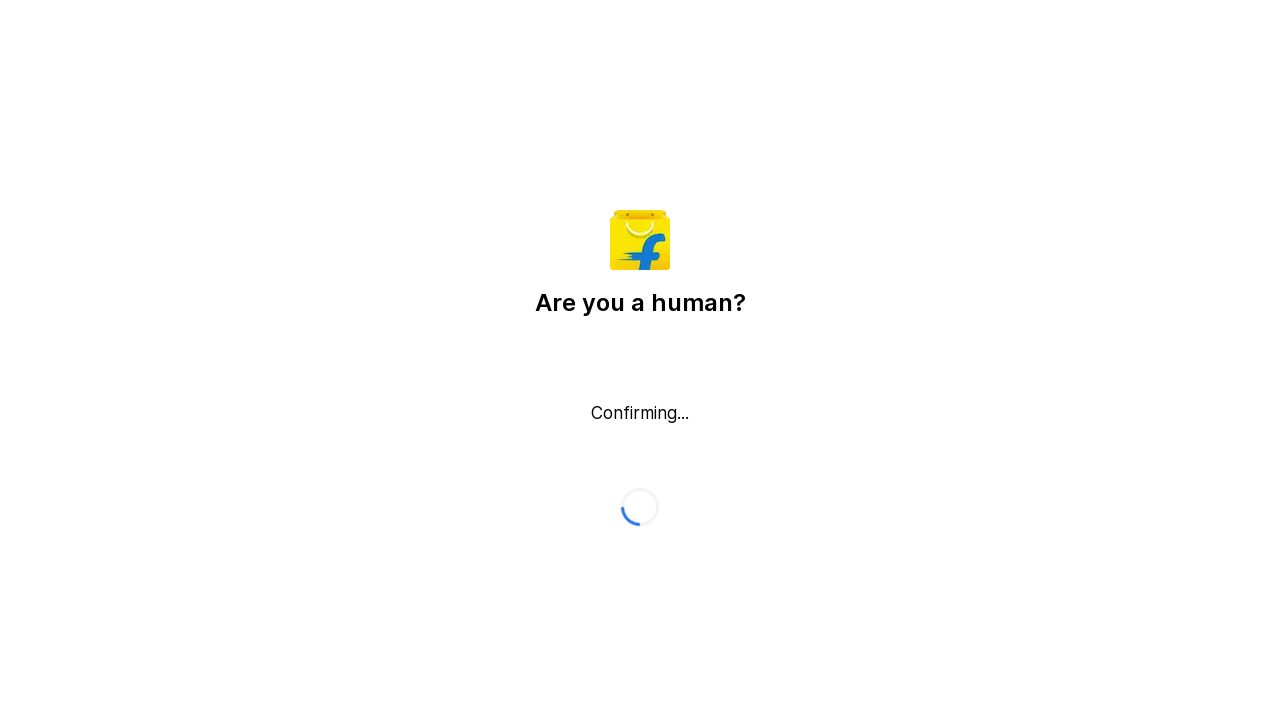

Navigated back from Flipkart homepage
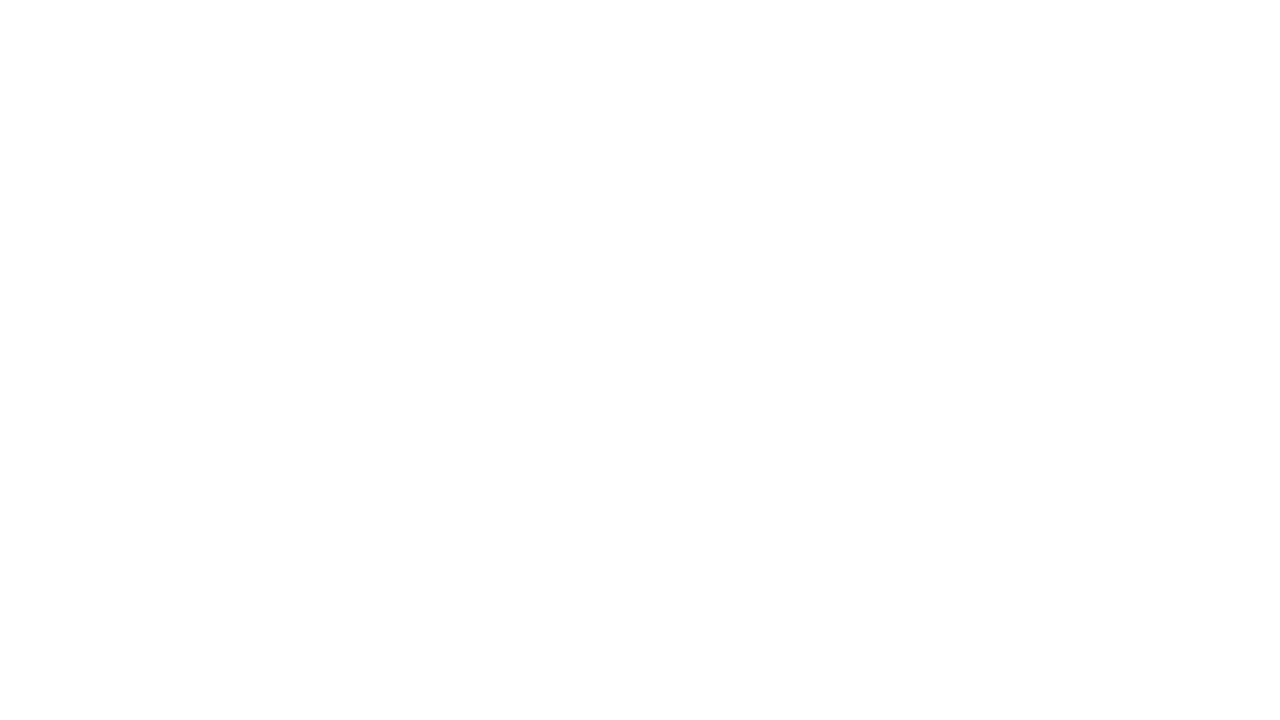

Navigated forward to return to Flipkart homepage
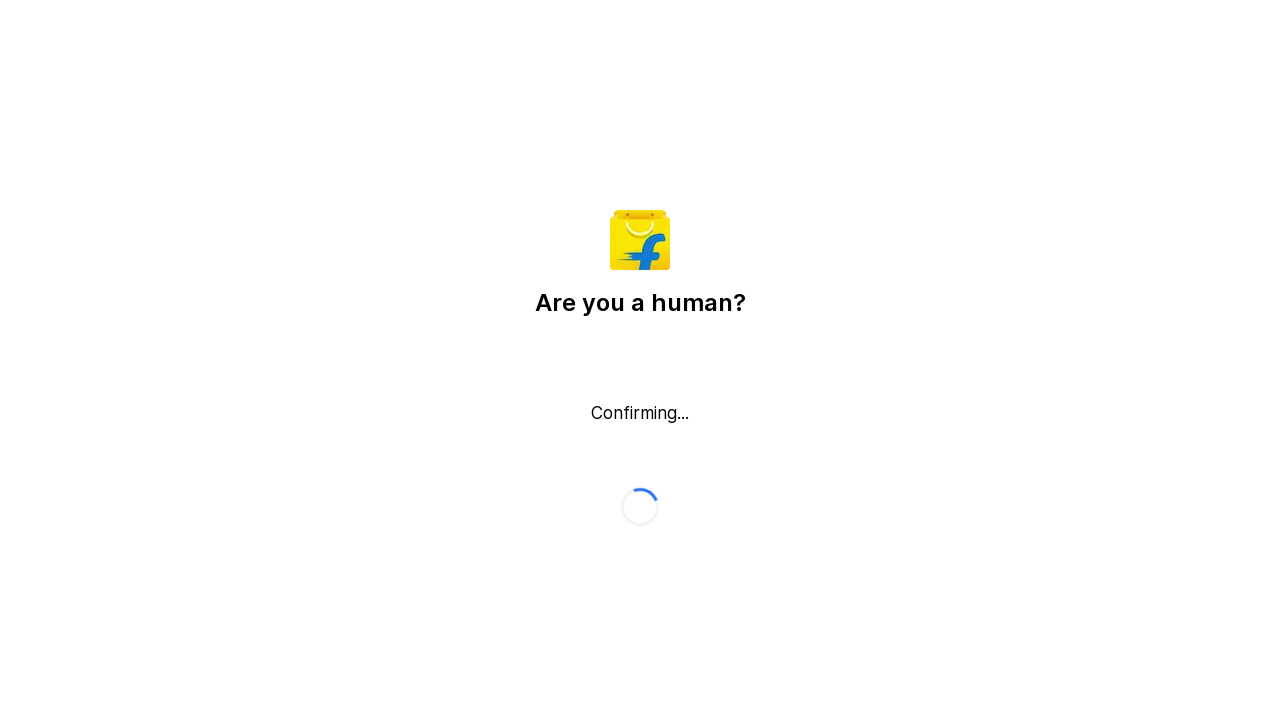

Refreshed the Flipkart homepage
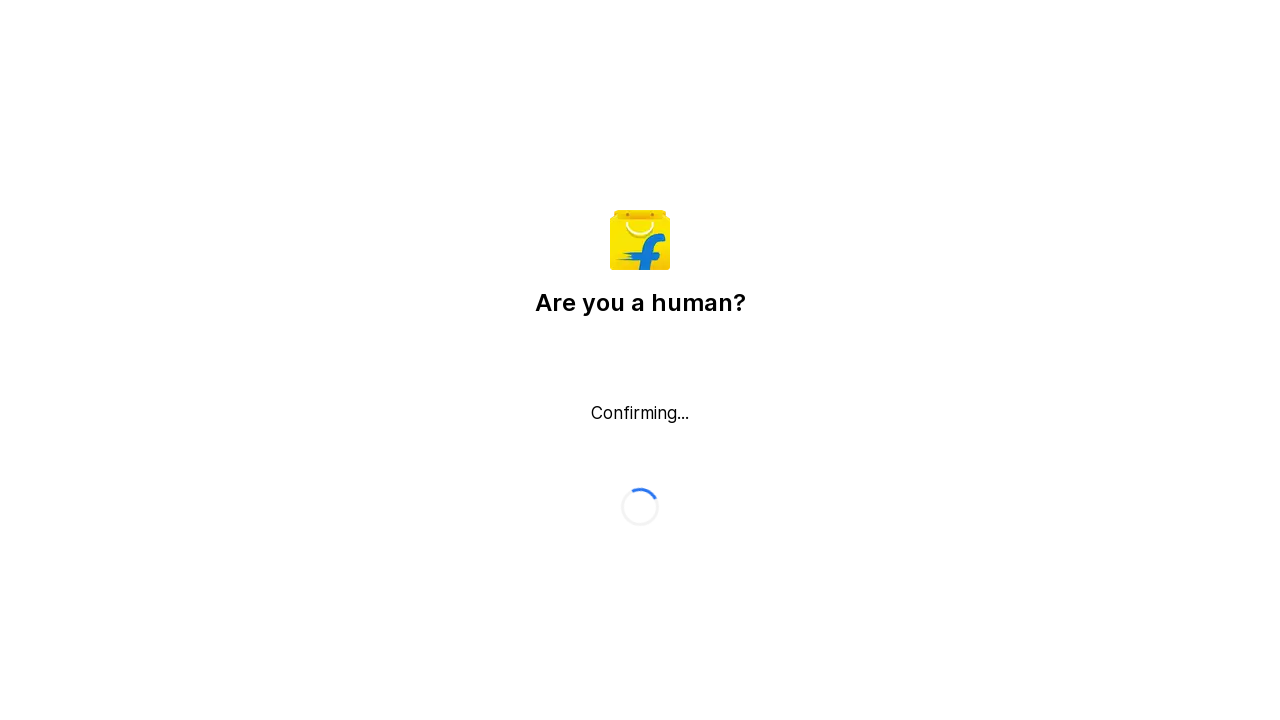

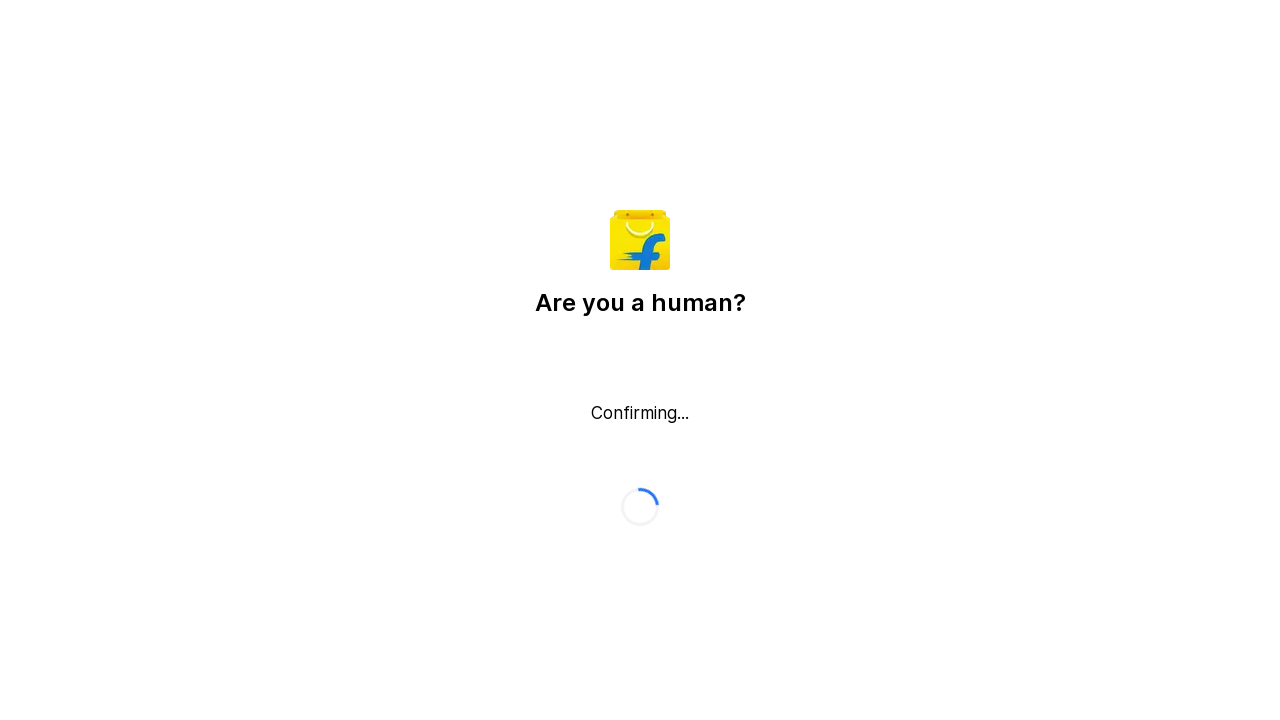